Tests radio button functionality by clicking on a specific radio button from the sports group and verifying it becomes selected

Starting URL: https://practice.cydeo.com/radio_buttons

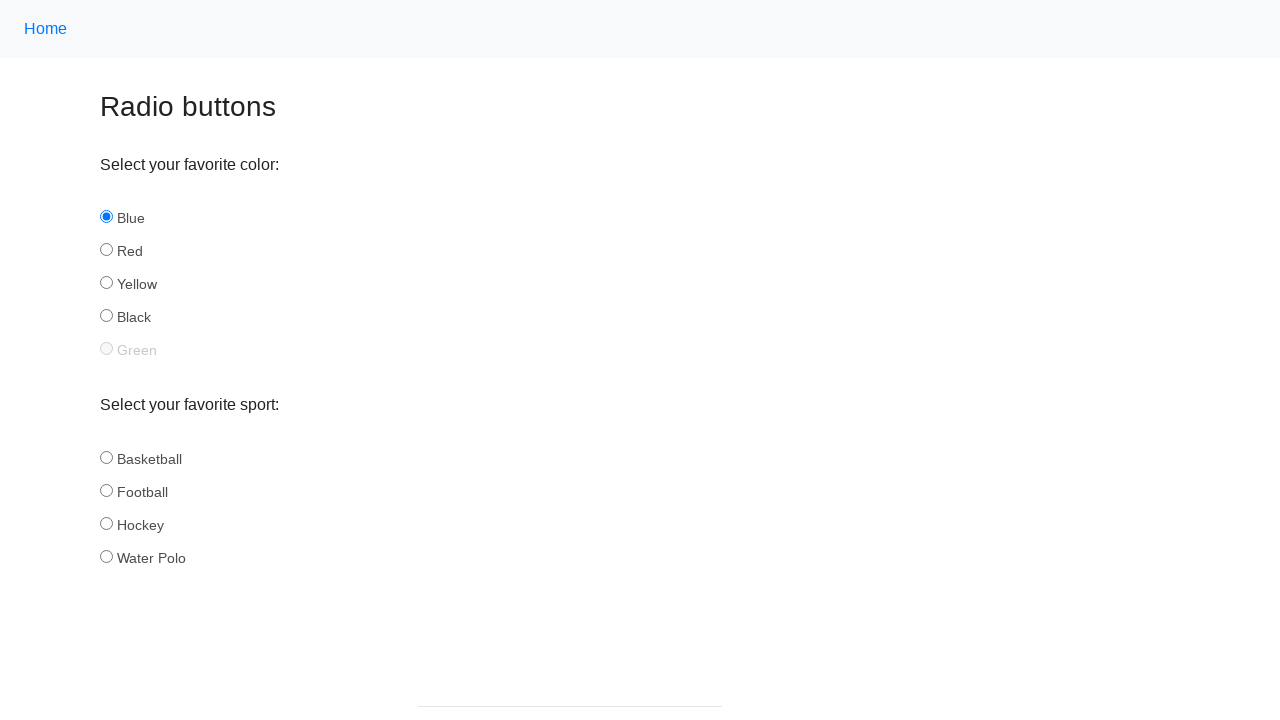

Clicked on the 'hockey' radio button from the sports group at (106, 523) on input[name='sport'][id='hockey']
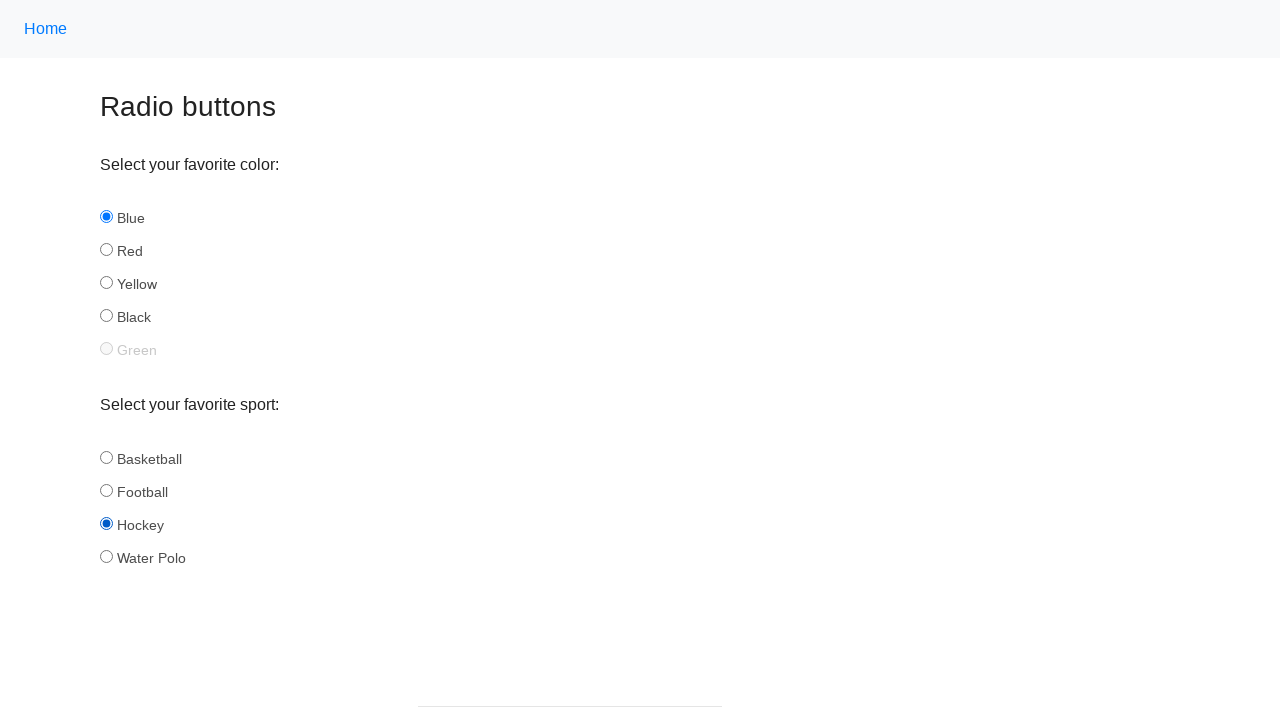

Located the 'hockey' radio button element
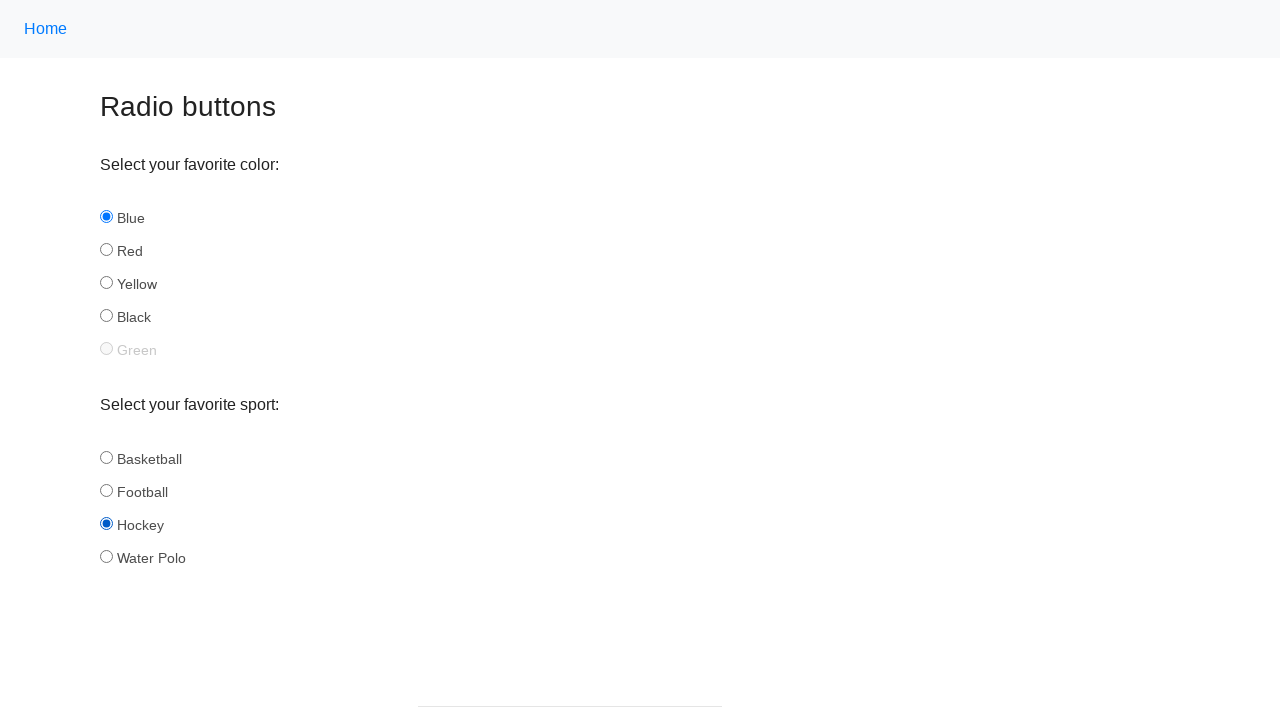

Verified that the 'hockey' radio button is selected
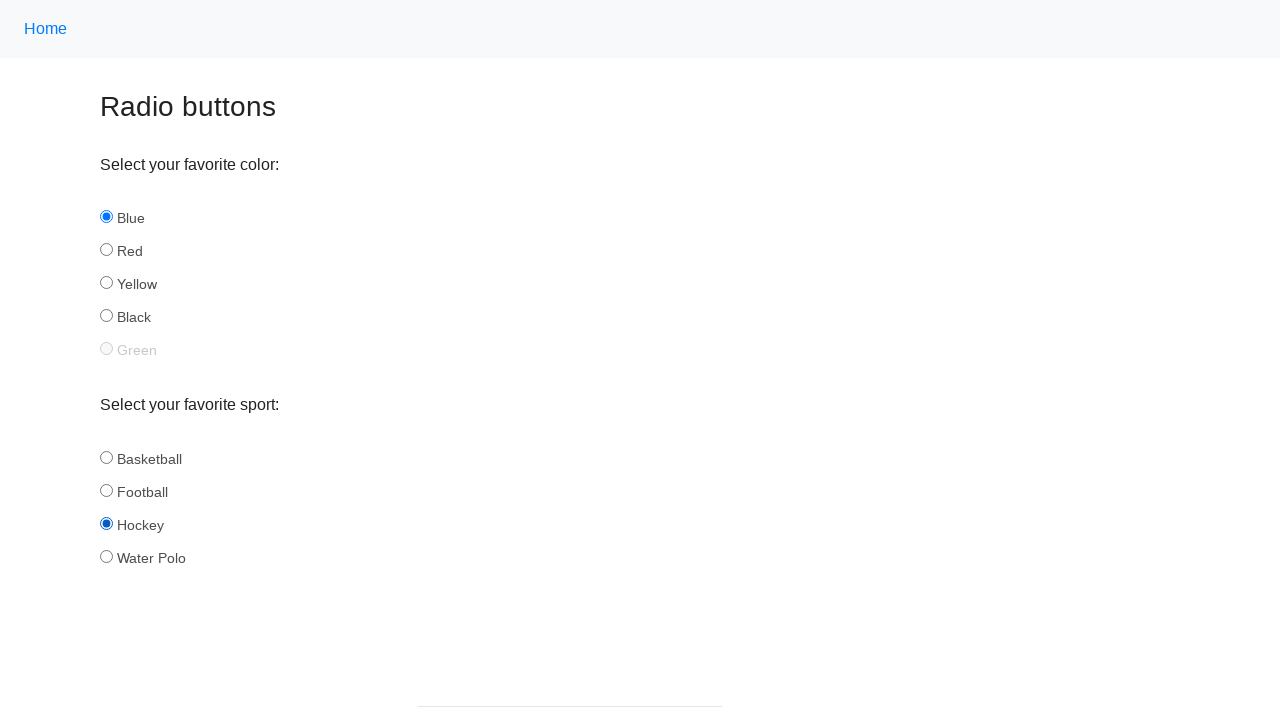

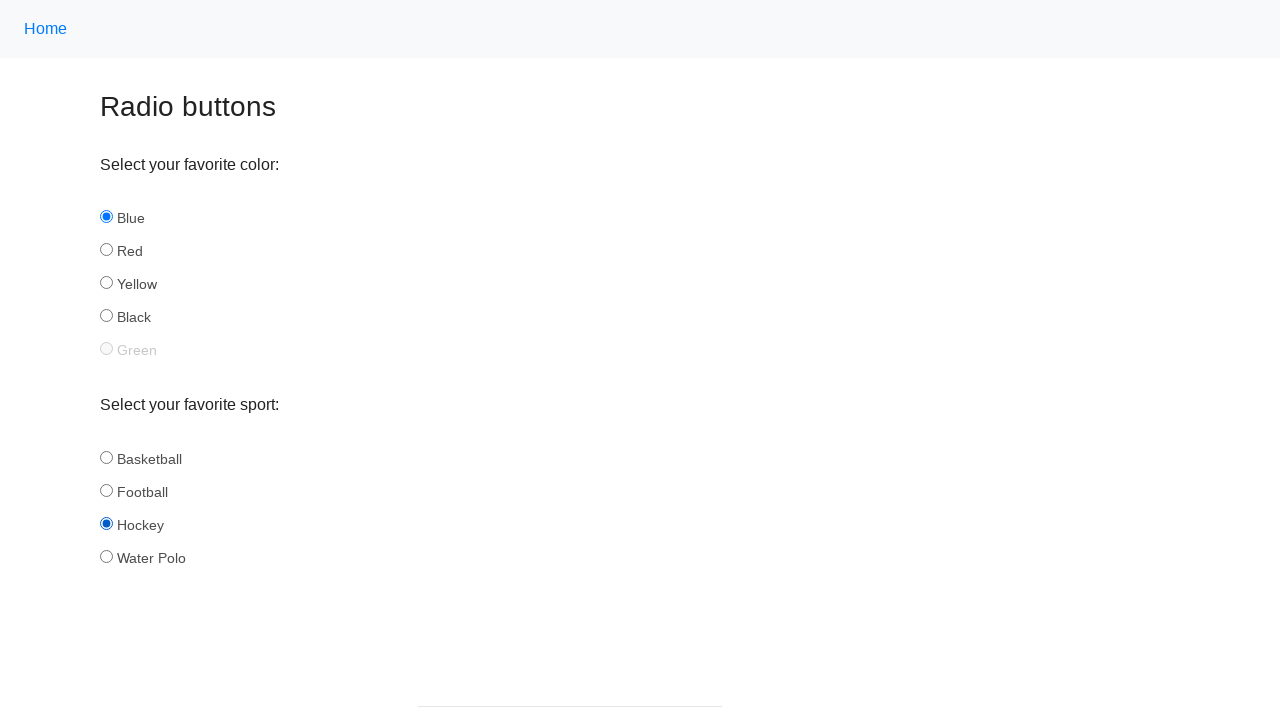